Navigates to W3Schools JavaScript tutorial page and maximizes the browser window

Starting URL: https://www.w3schools.com/js/default.asp

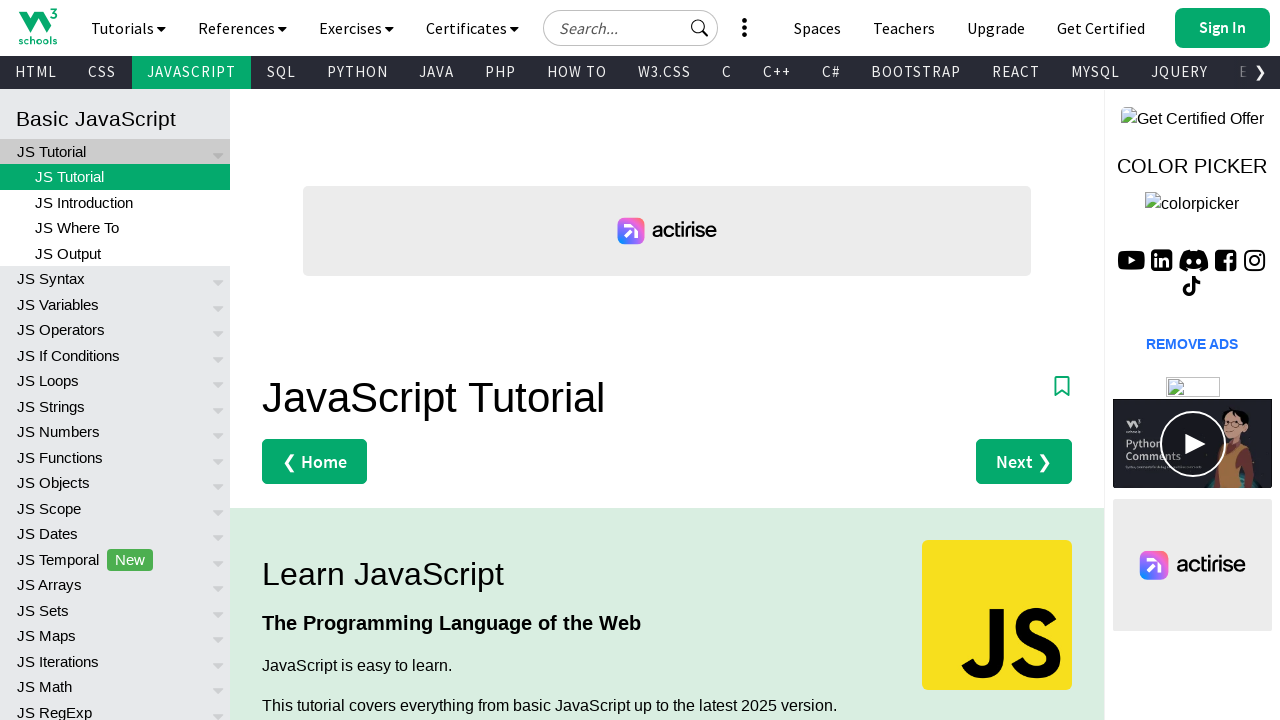

Navigated to W3Schools JavaScript tutorial page
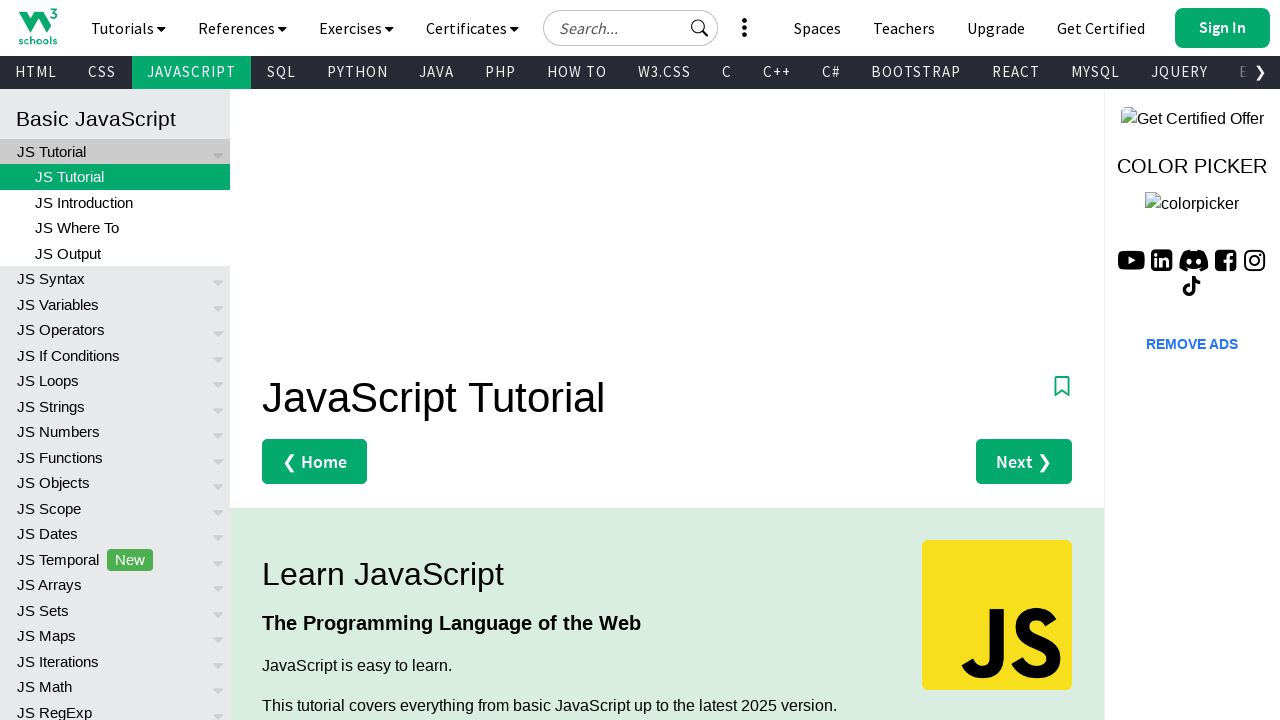

Maximized browser window to 1920x1080
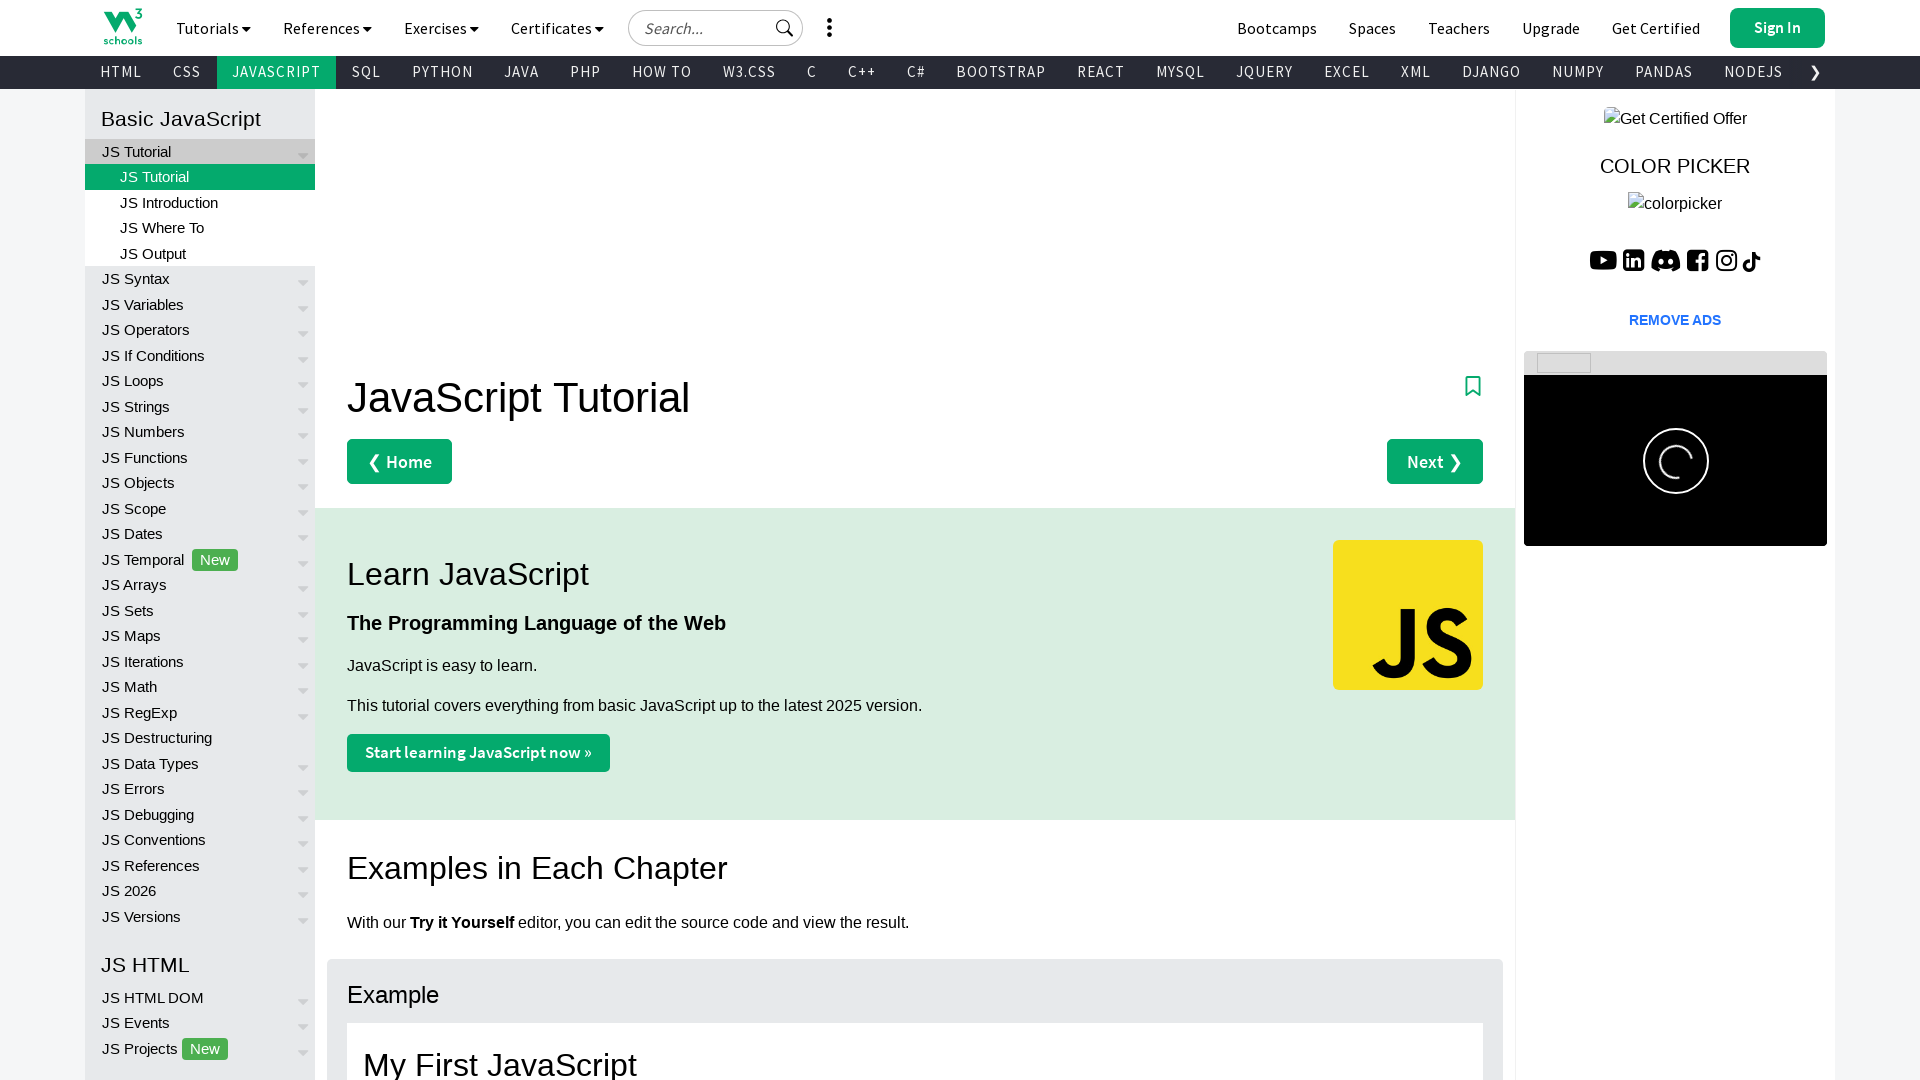

Page fully loaded (network idle)
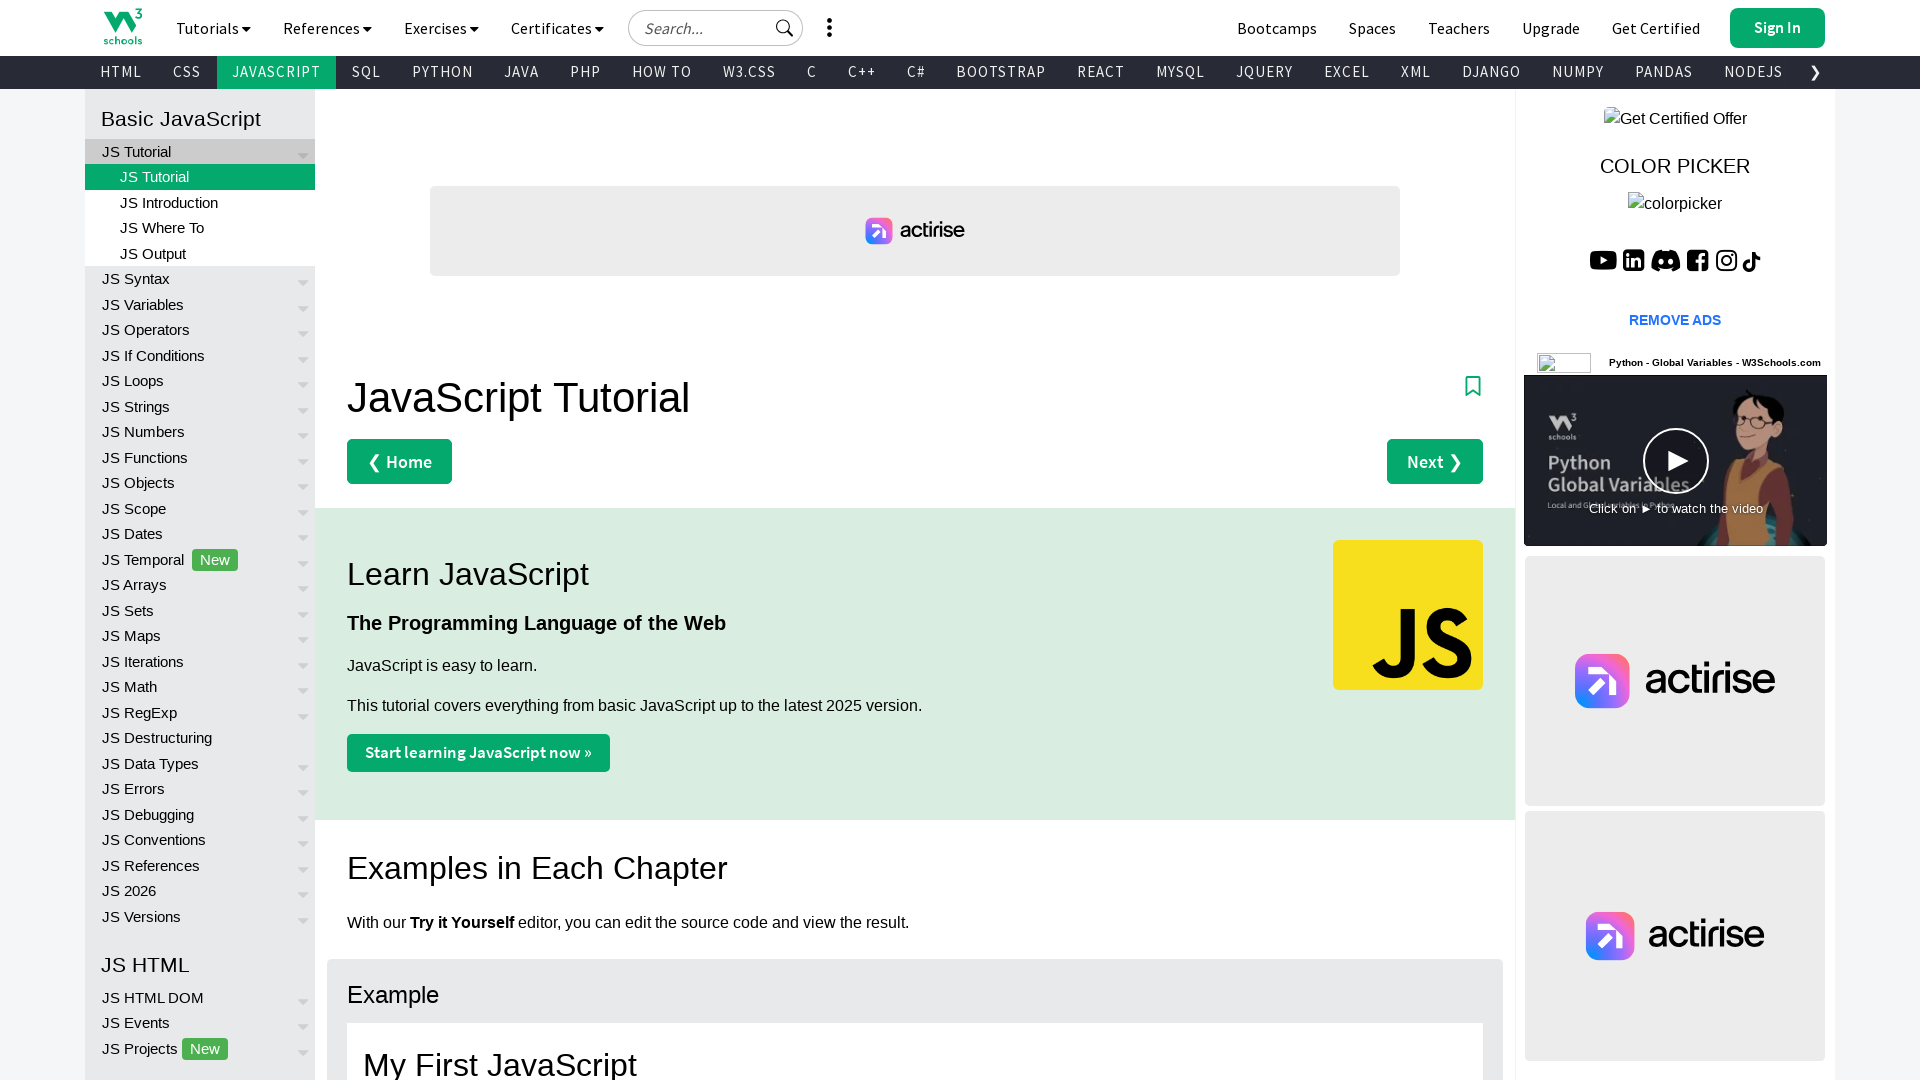

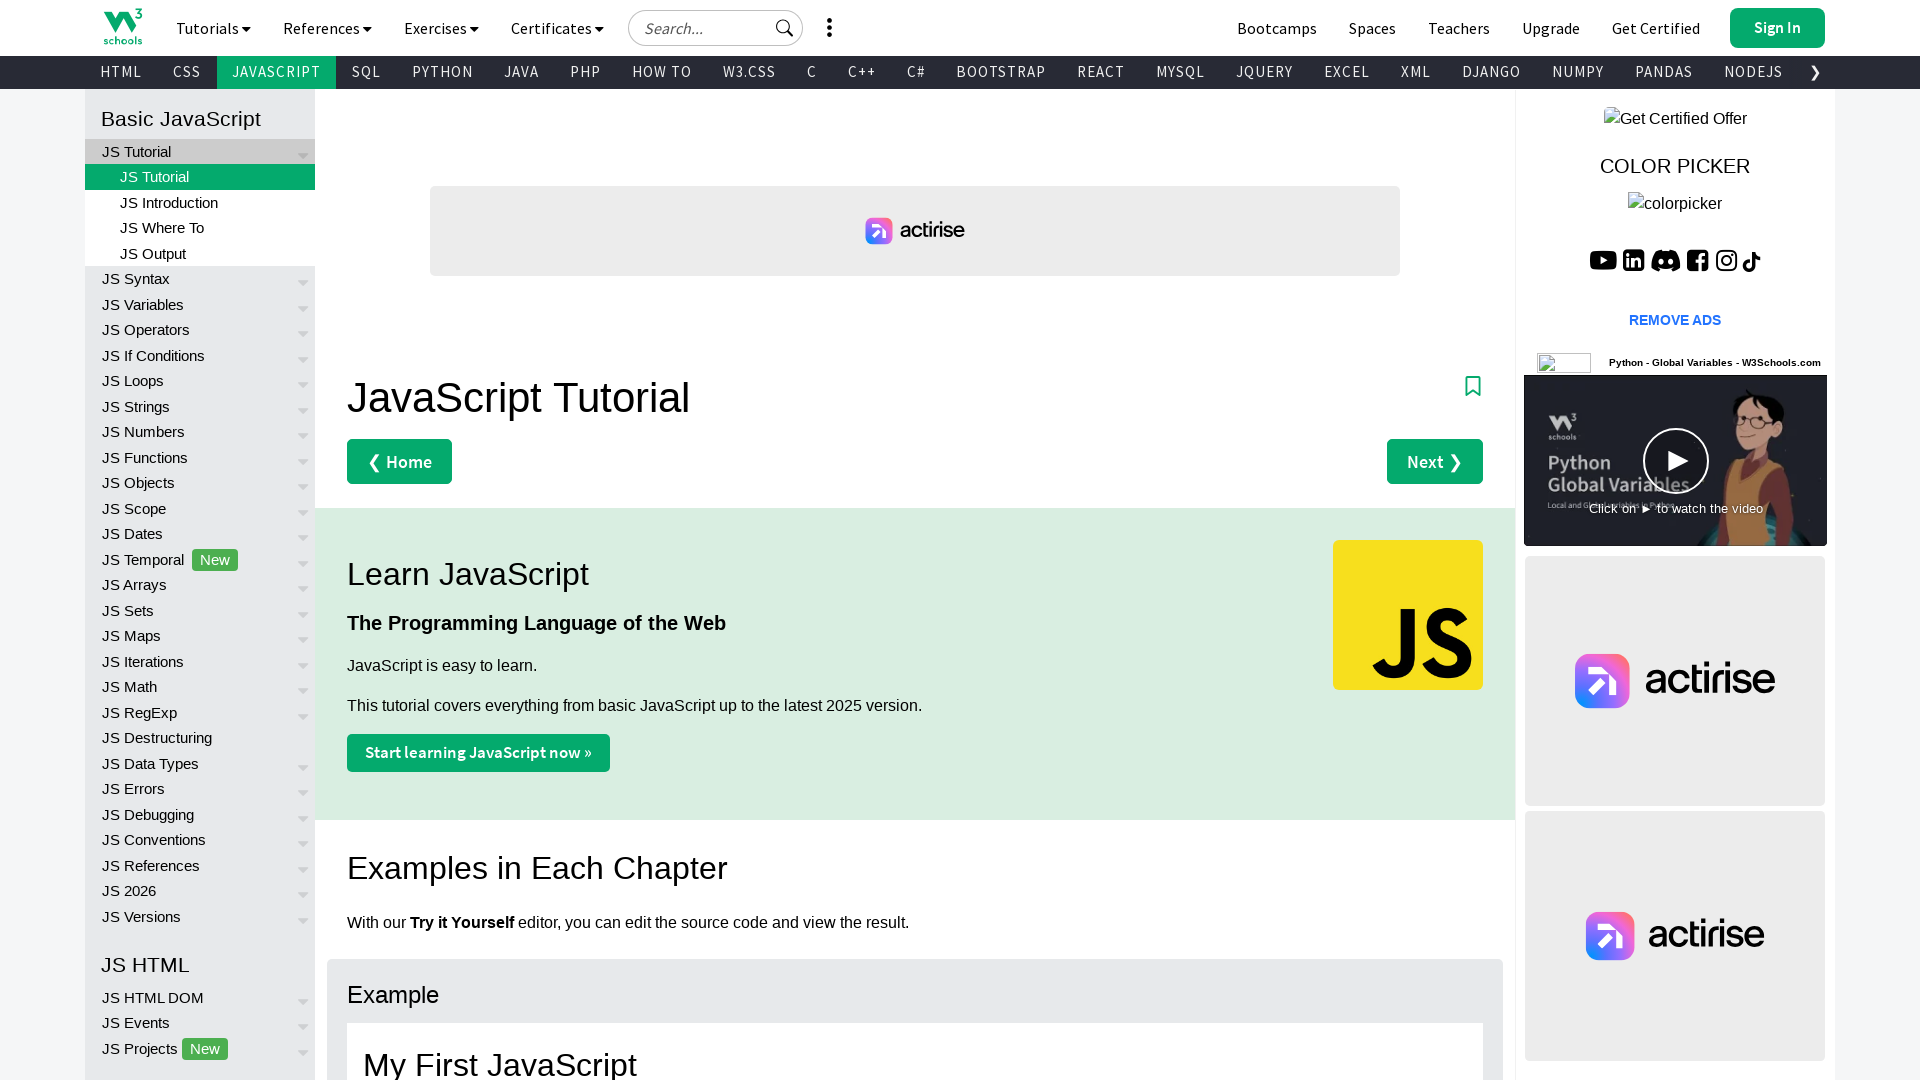